Tests dismissing a JavaScript confirm dialog and verifies the cancel message

Starting URL: https://the-internet.herokuapp.com/javascript_alerts

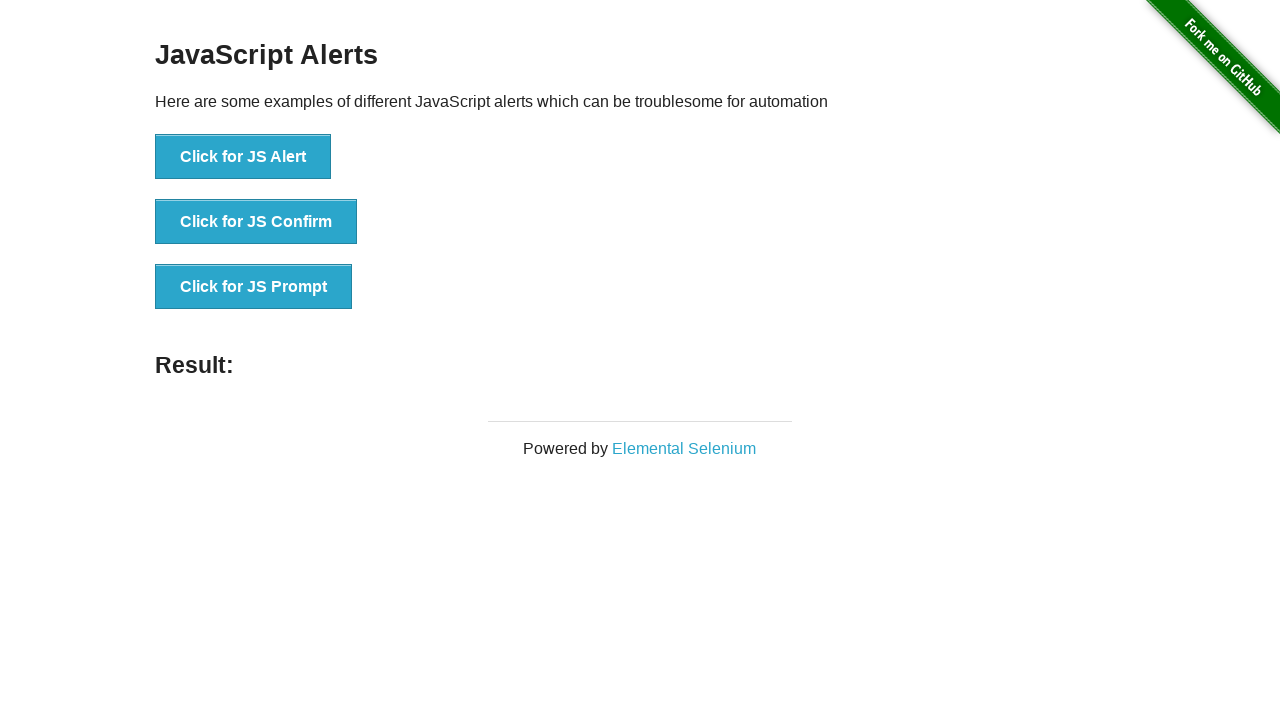

Navigated to JavaScript alerts page
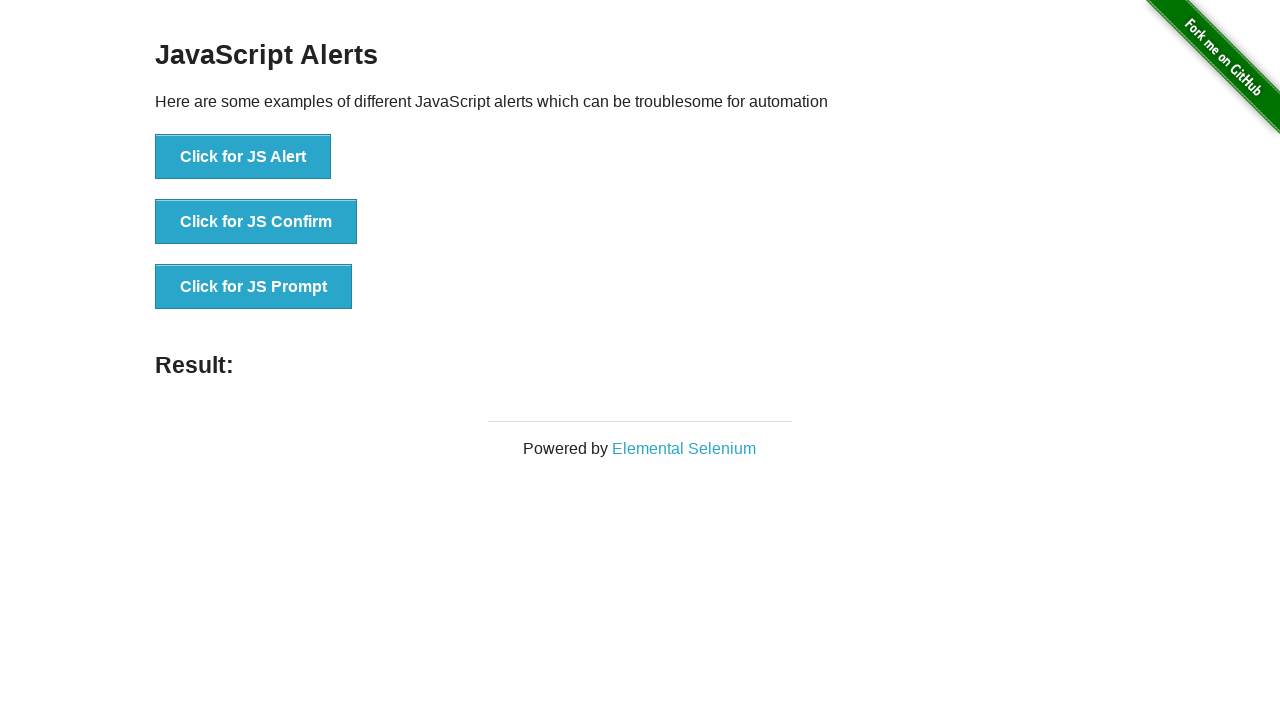

Clicked the 'Click for JS Confirm' button at (256, 222) on text="Click for JS Confirm"
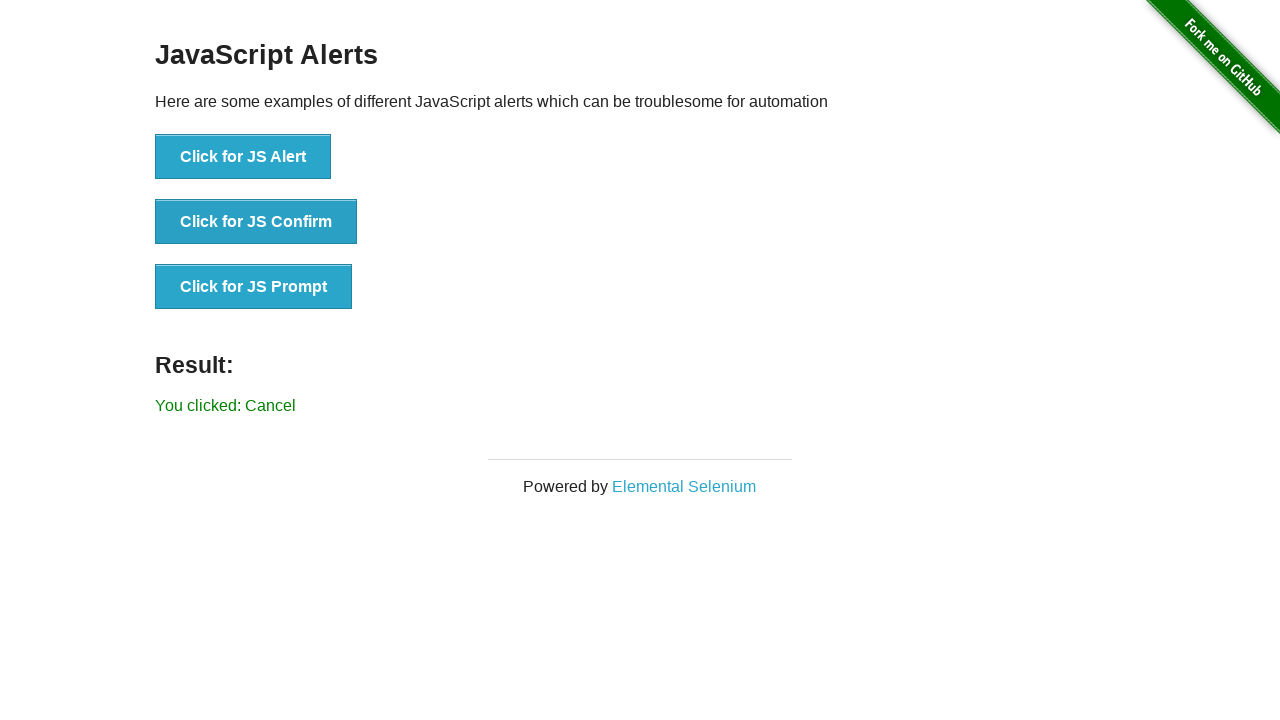

Set up dialog handler to dismiss confirm dialog
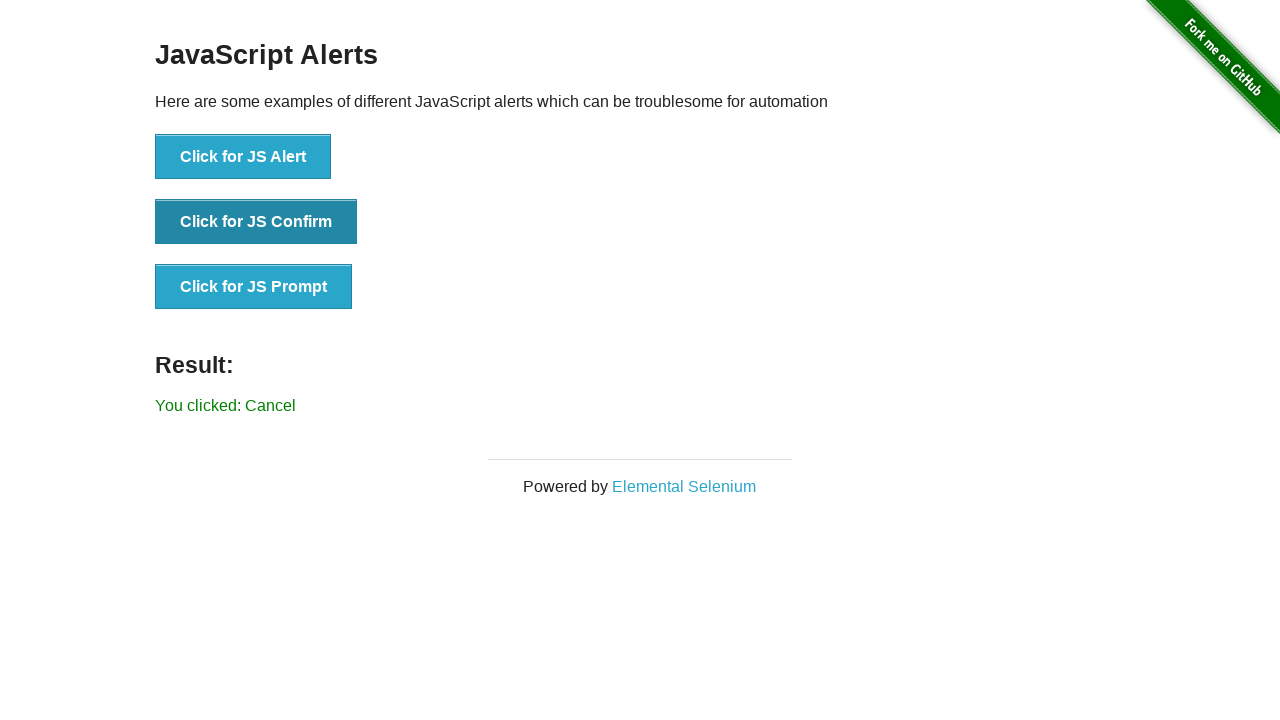

Retrieved result text from page
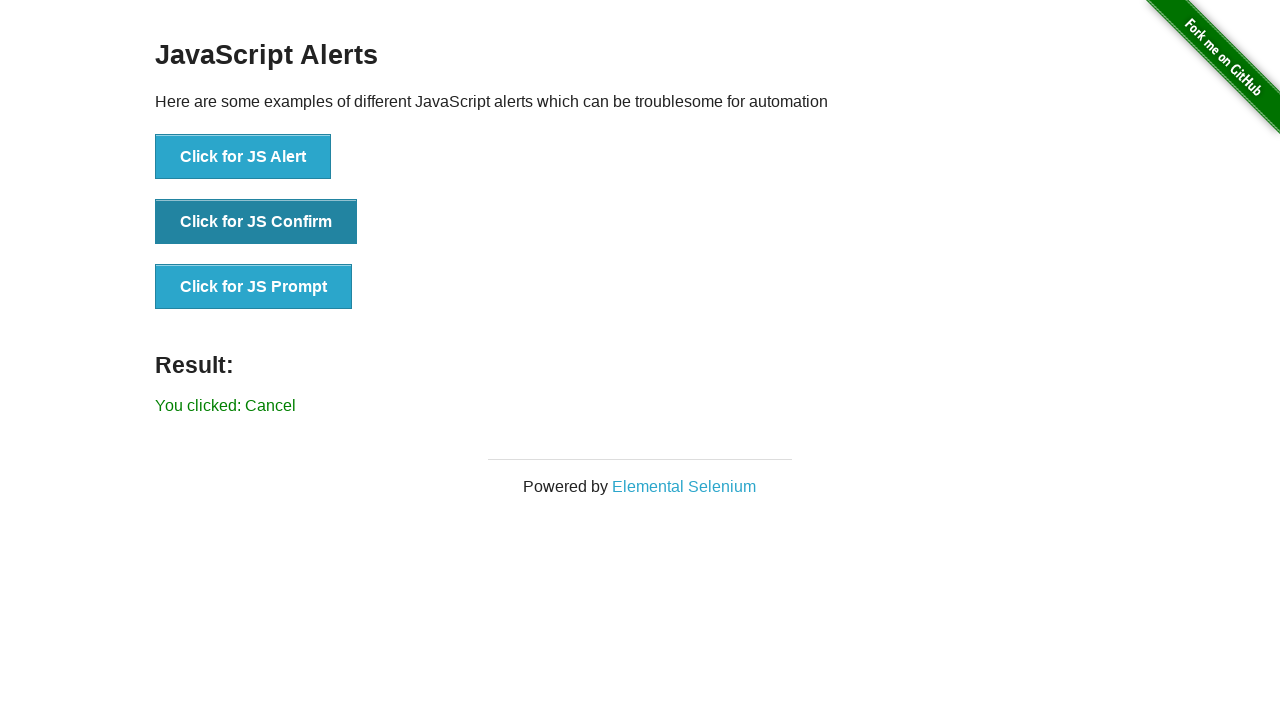

Verified result message is 'You clicked: Cancel'
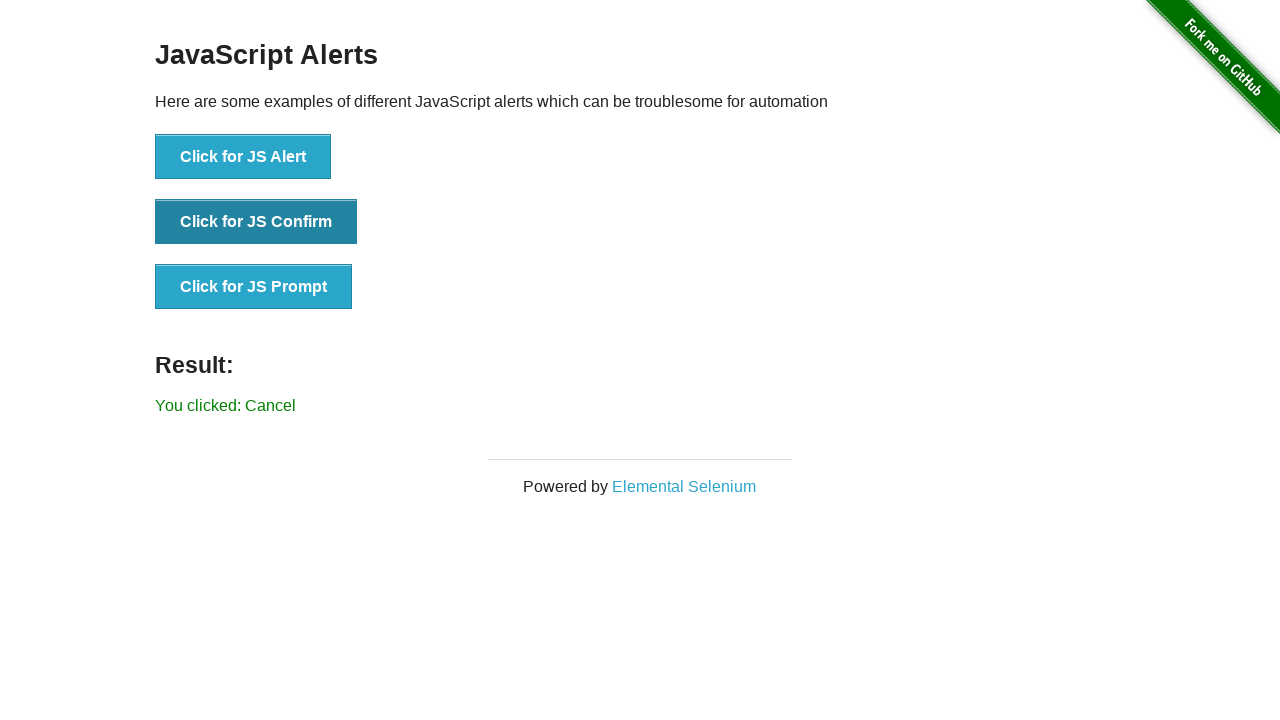

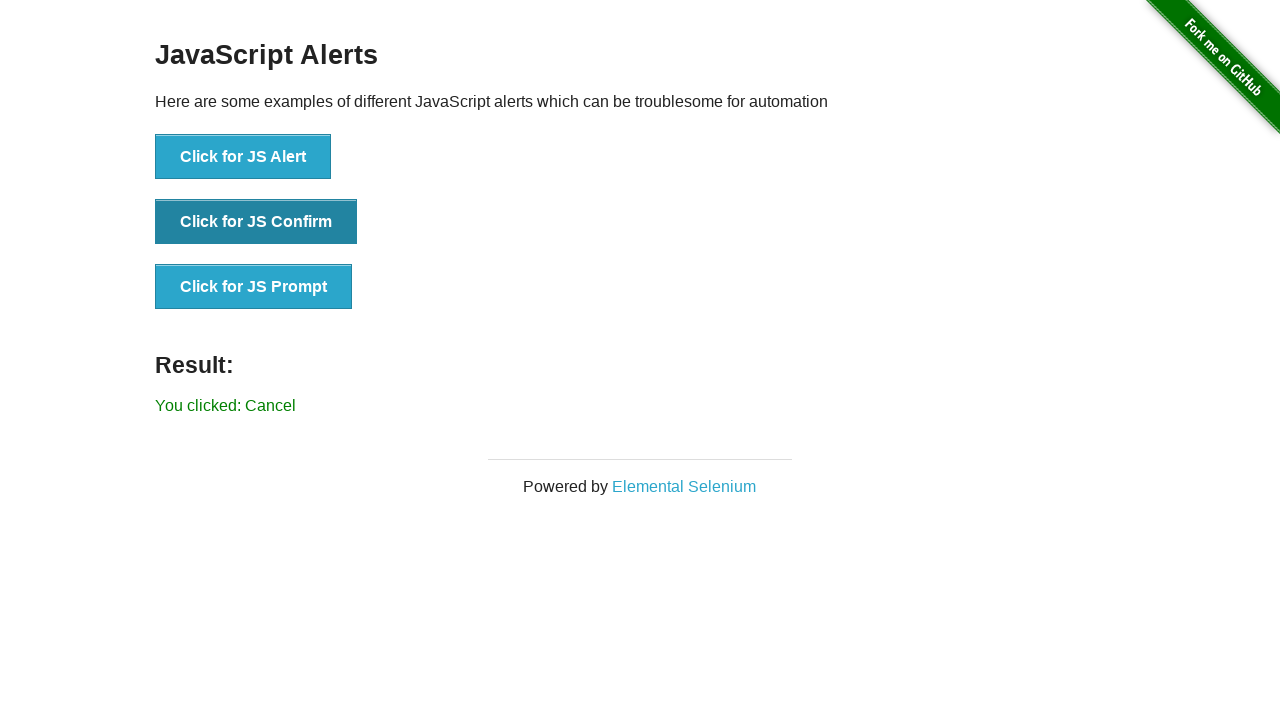